Tests registration form validation by attempting to submit with all fields empty

Starting URL: https://www.sharelane.com/cgi-bin/register.py

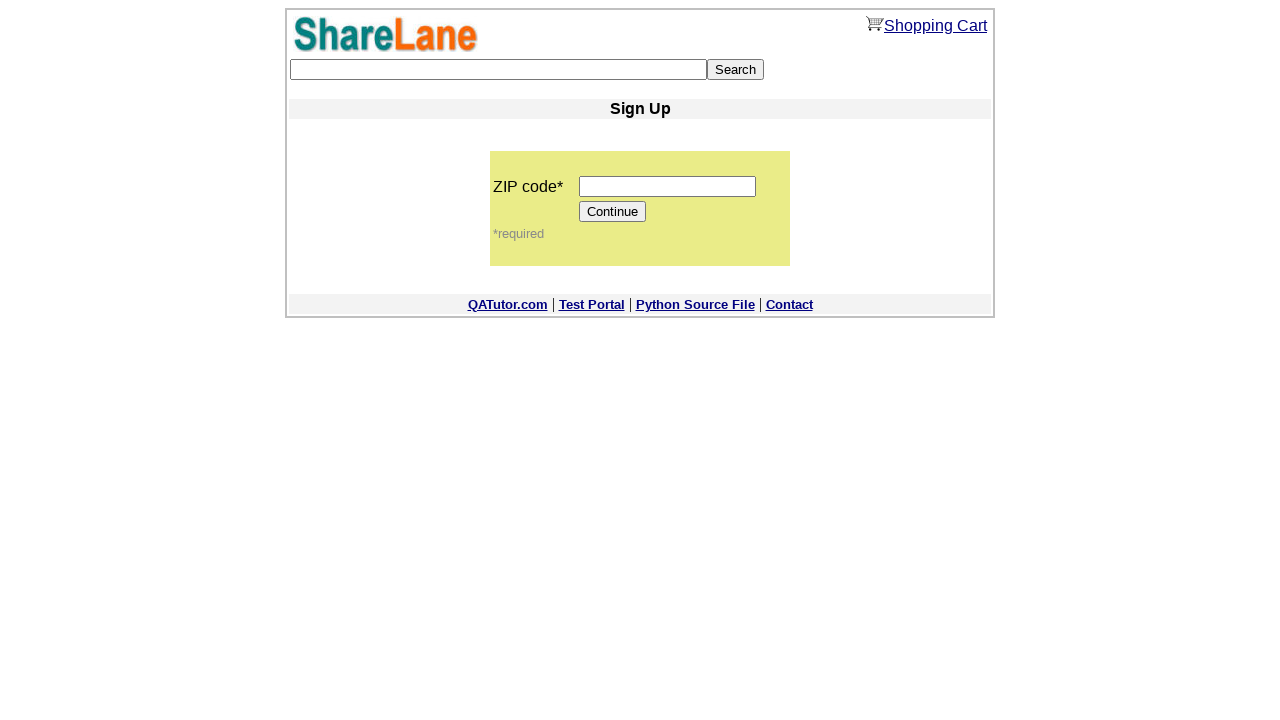

Filled zip code field with '12345' on input[name='zip_code']
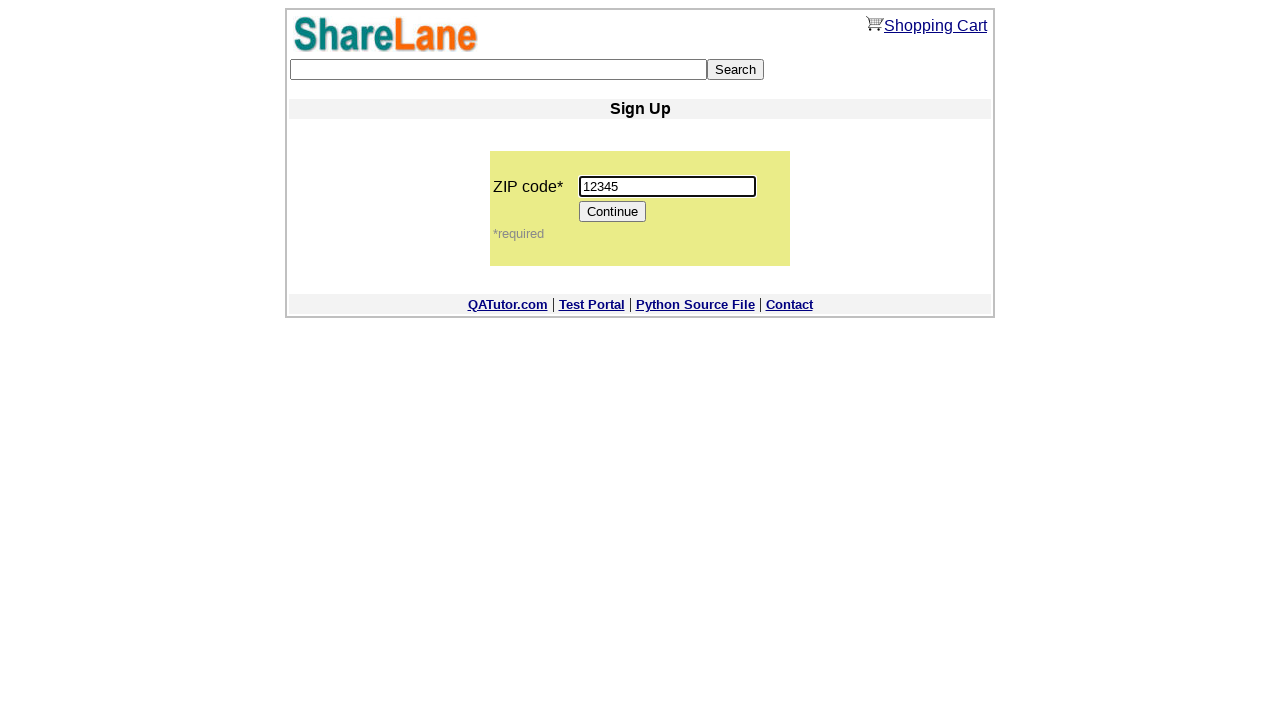

Clicked Continue button to proceed to registration form at (613, 212) on input[value='Continue']
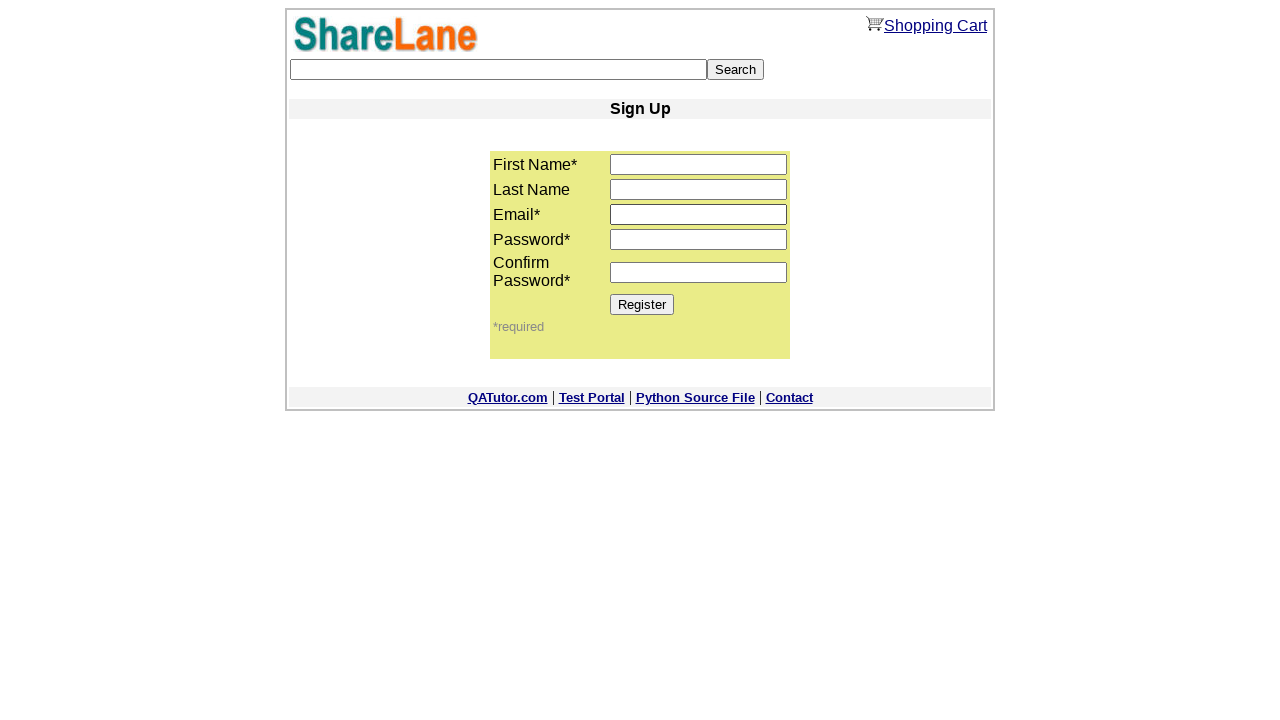

Cleared first name field on input[name='first_name']
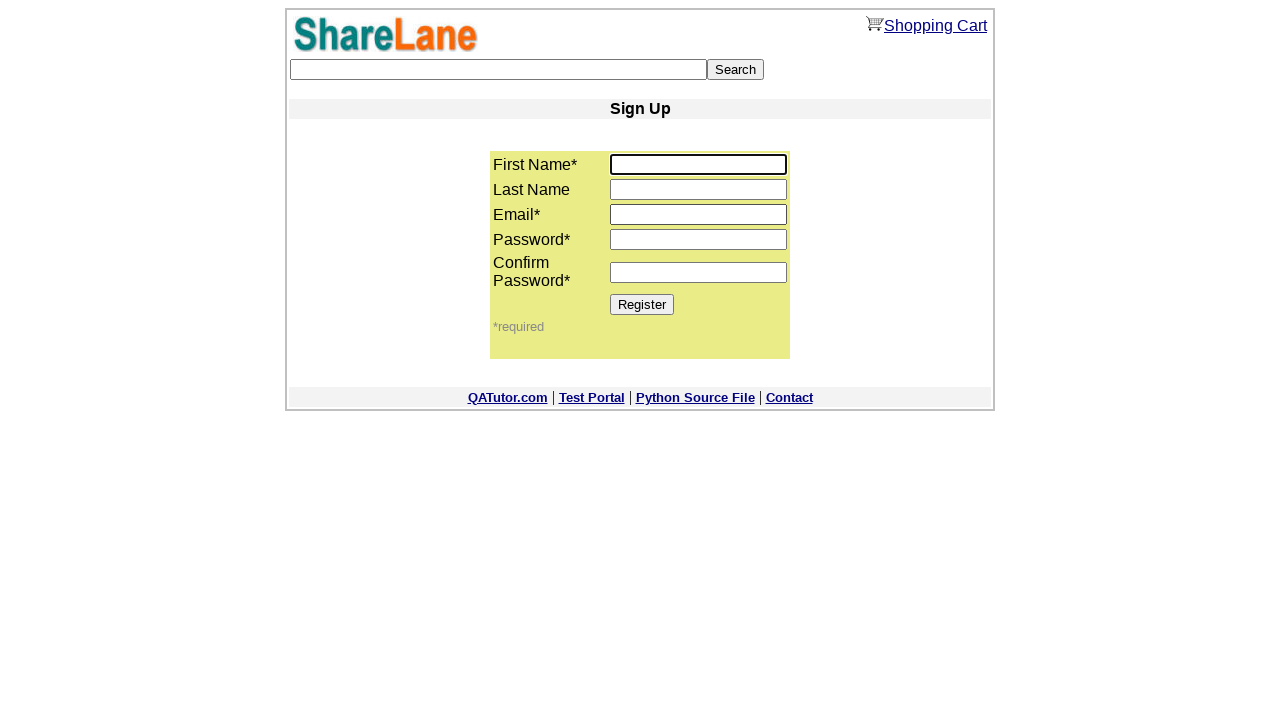

Cleared last name field on input[name='last_name']
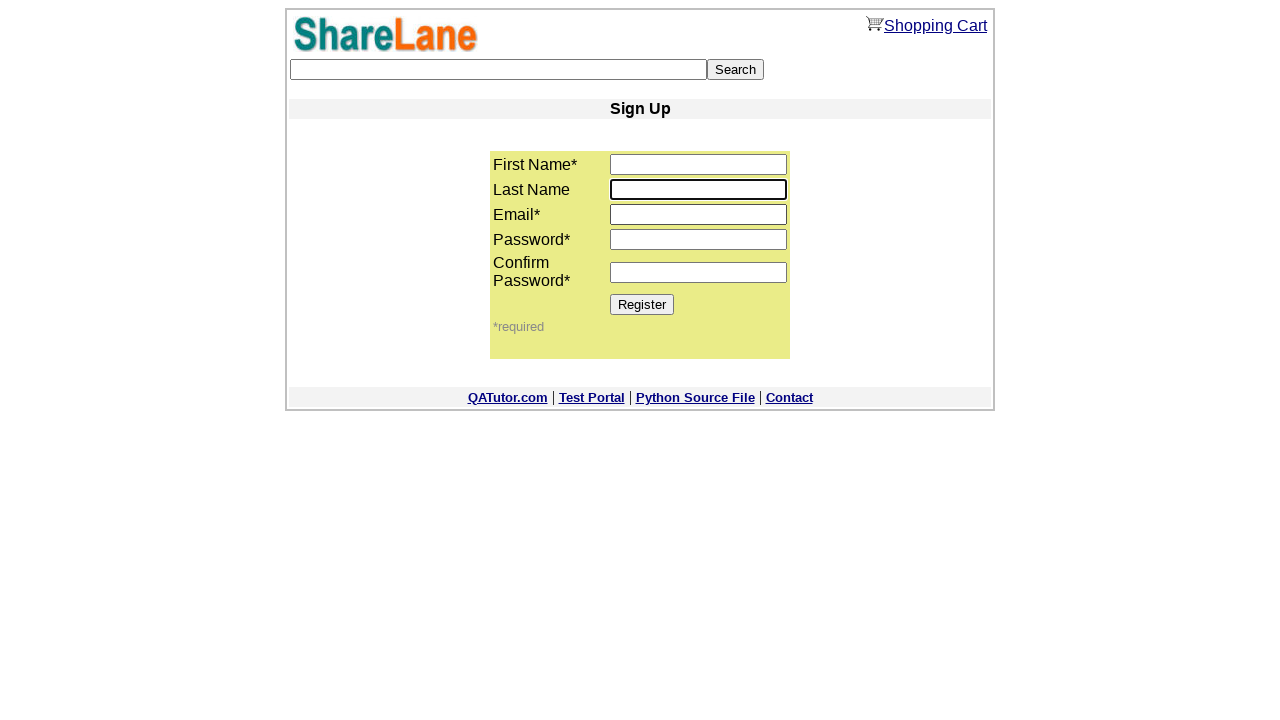

Cleared email field on input[name='email']
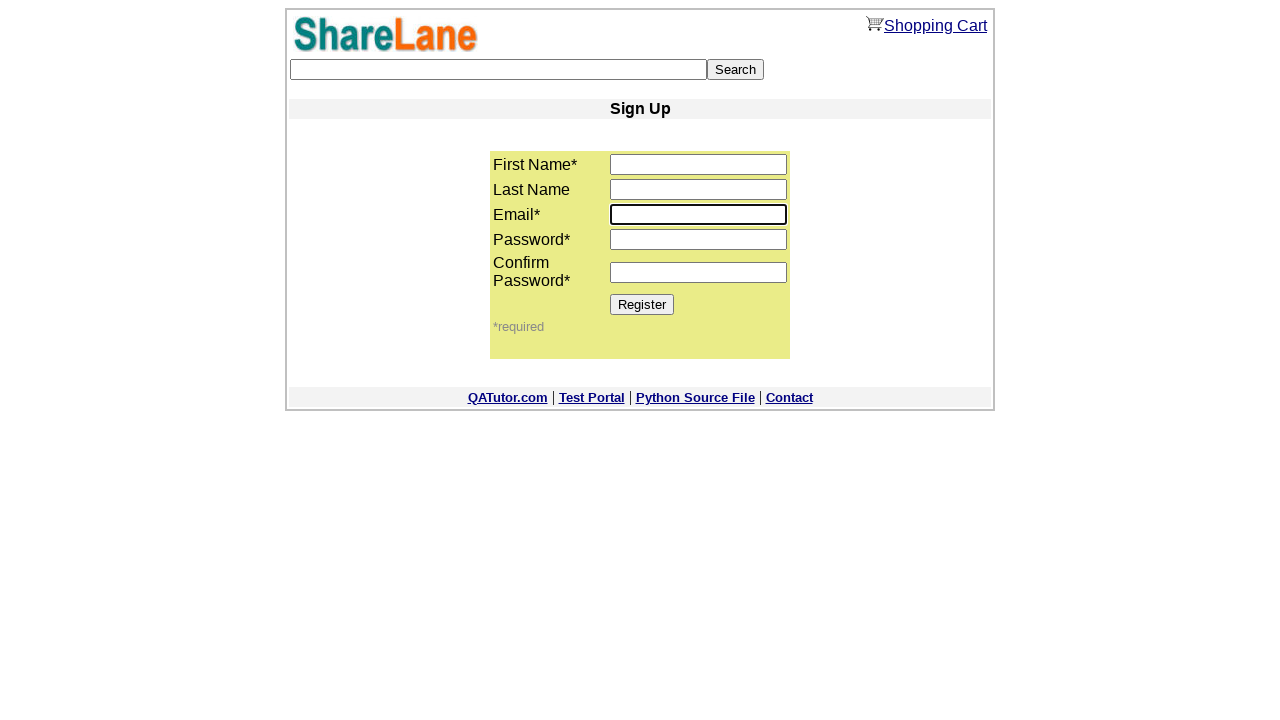

Cleared password field on input[name='password1']
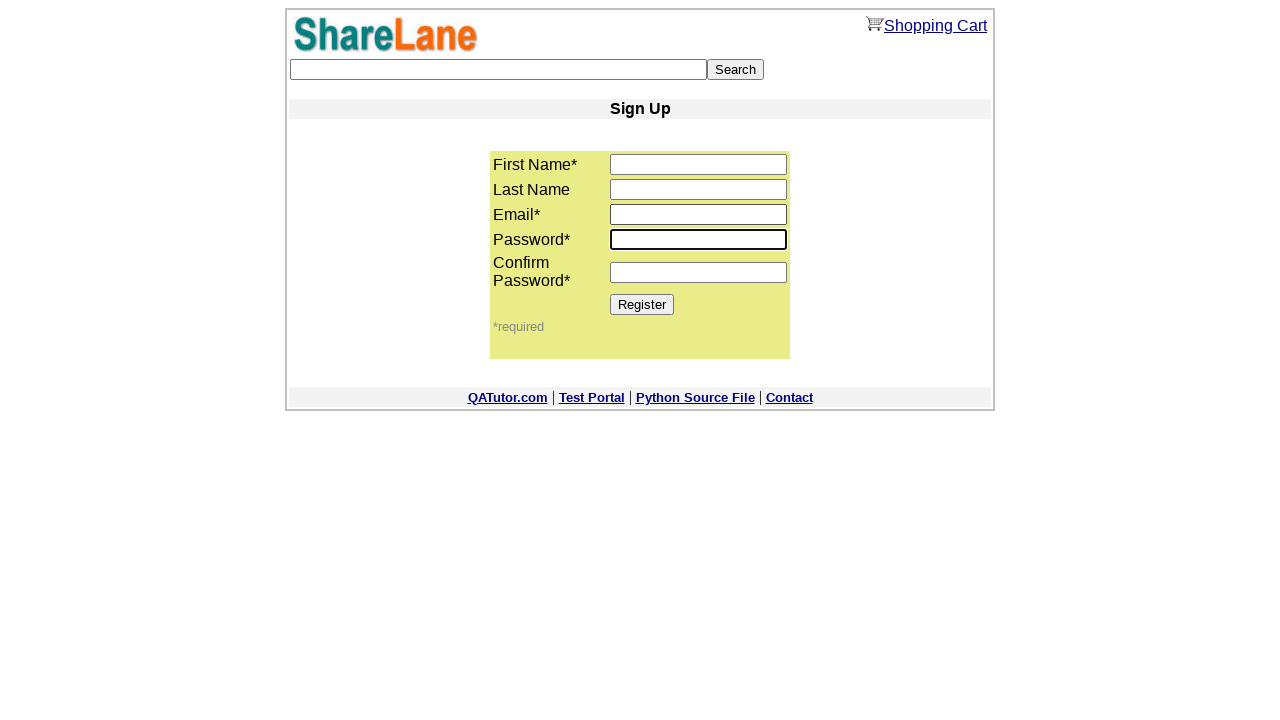

Cleared password confirmation field on input[name='password2']
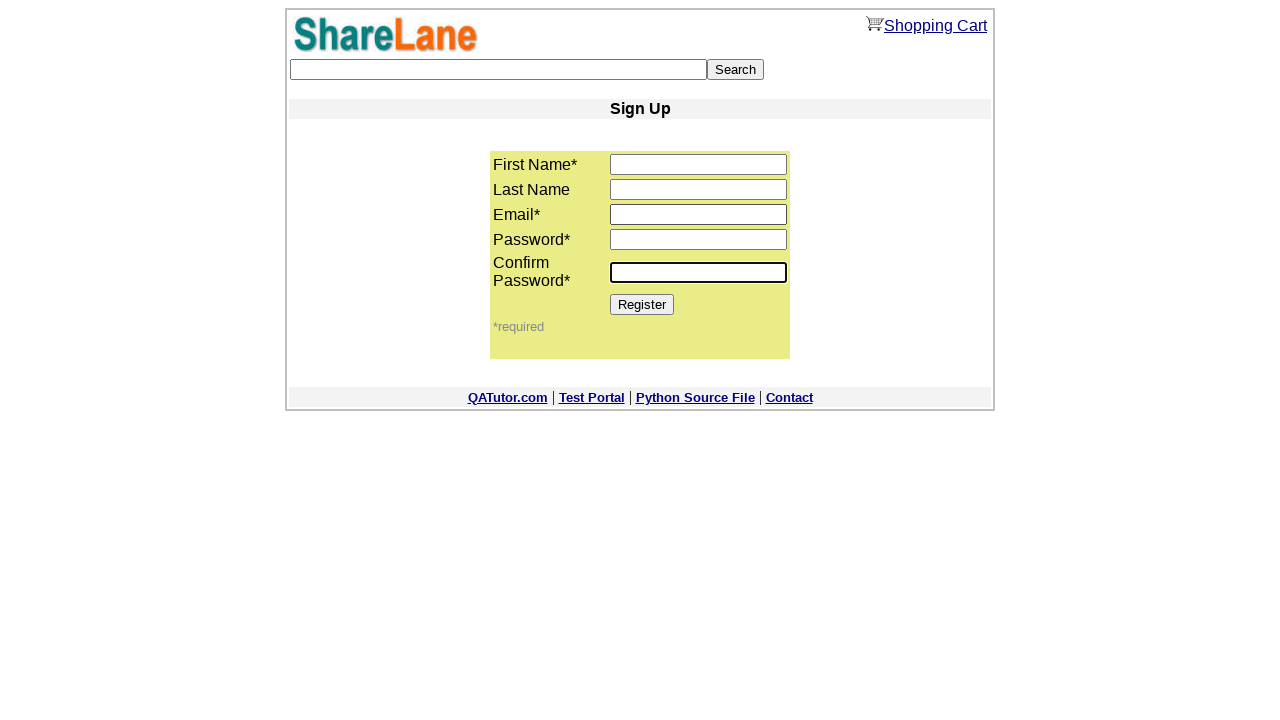

Clicked Register button with all fields empty at (642, 304) on input[value='Register']
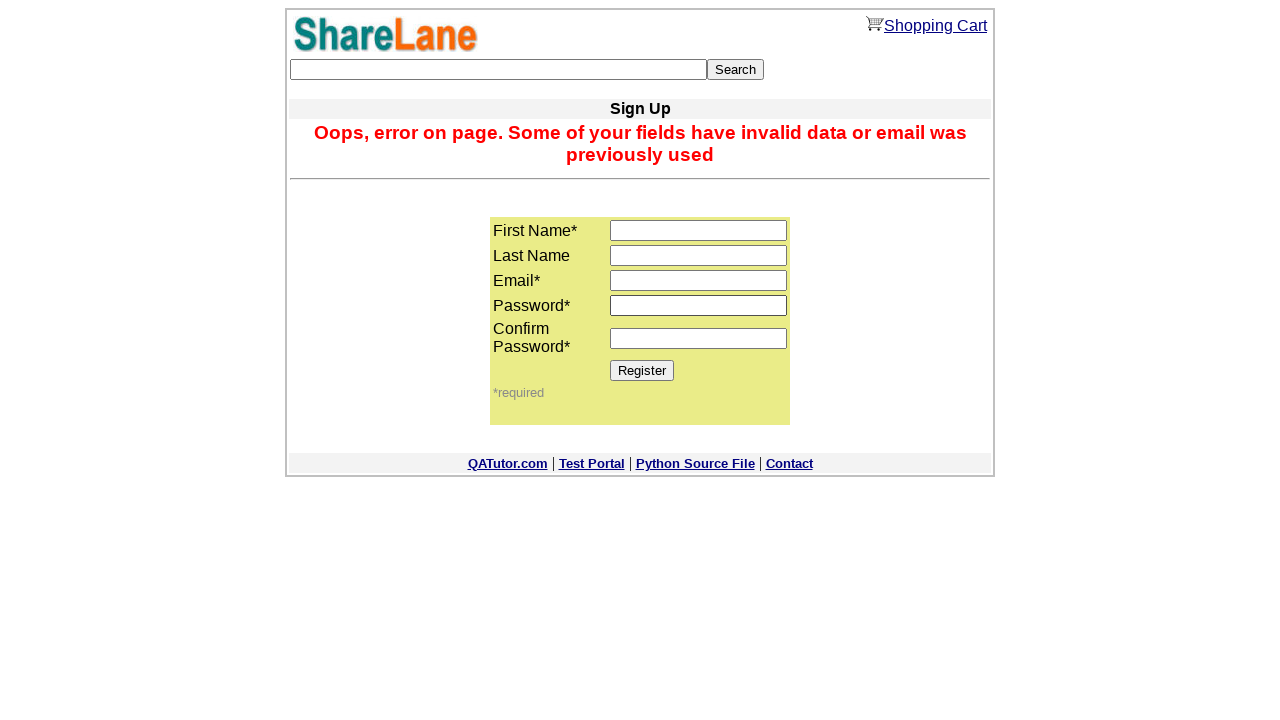

Error validation message appeared confirming form validation failure
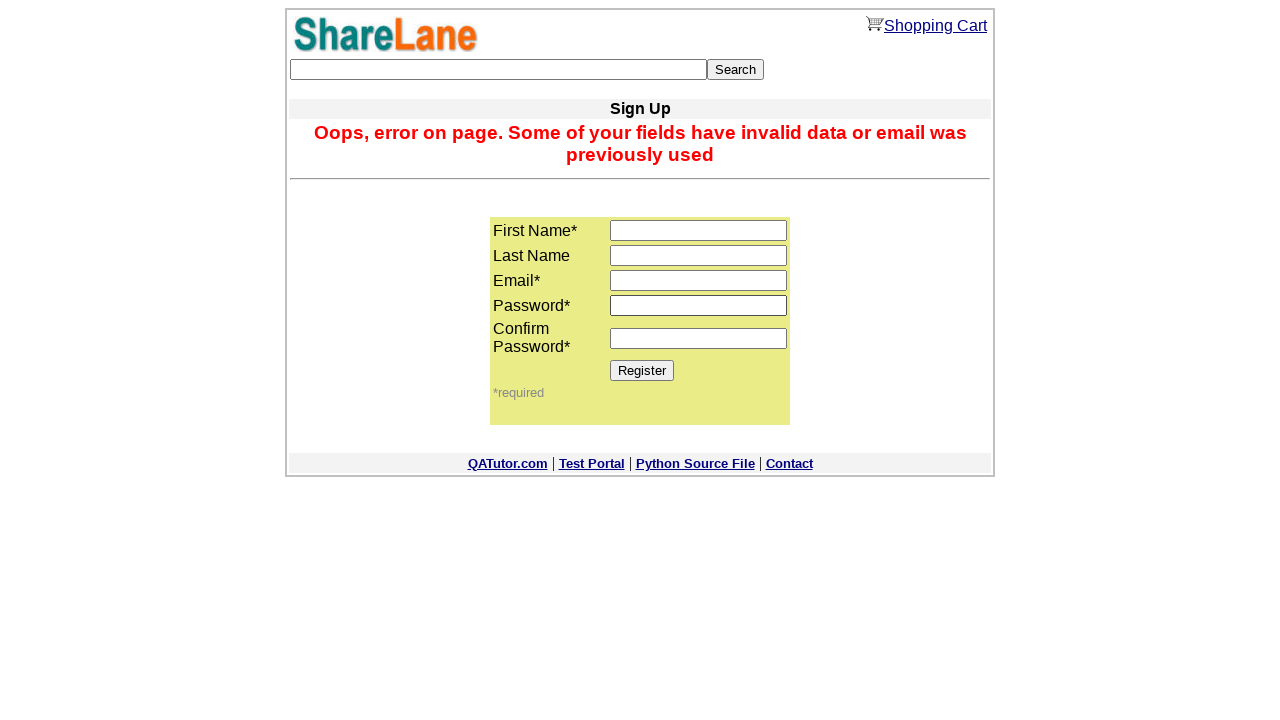

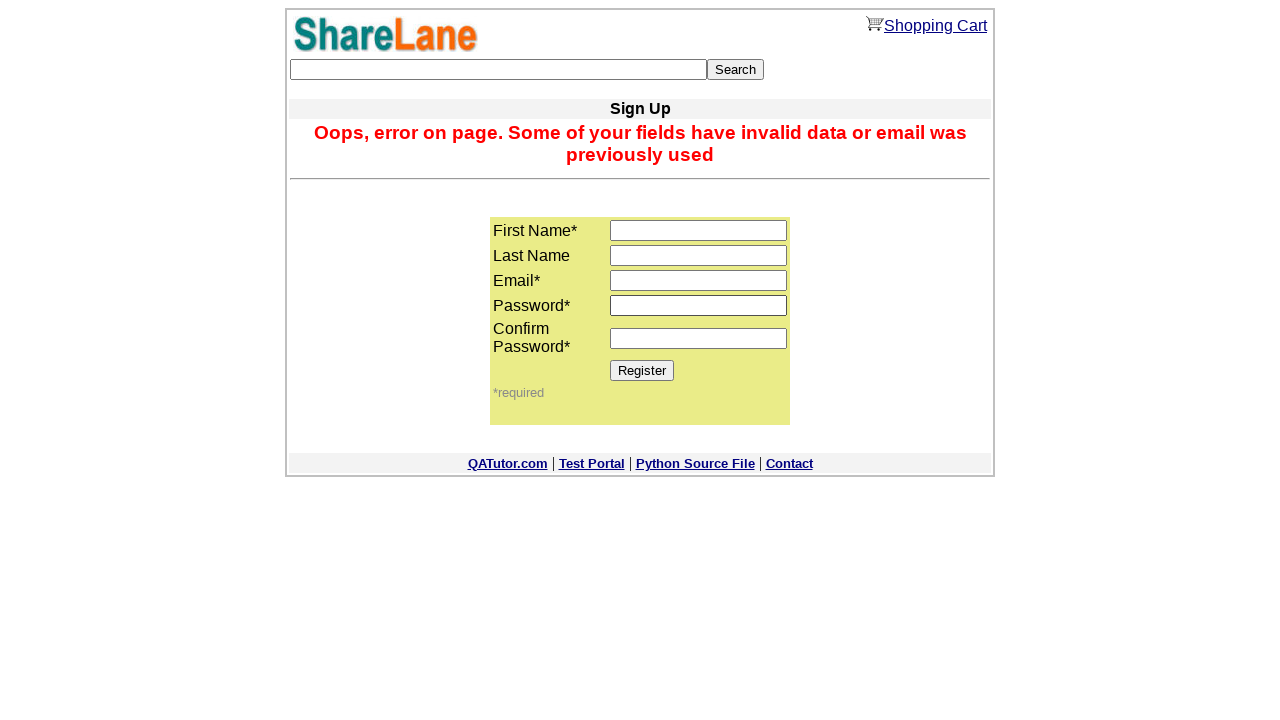